Opens a delivery page on the Burger Eats application and maximizes the browser window

Starting URL: https://buger-eats.vercel.app/deliver

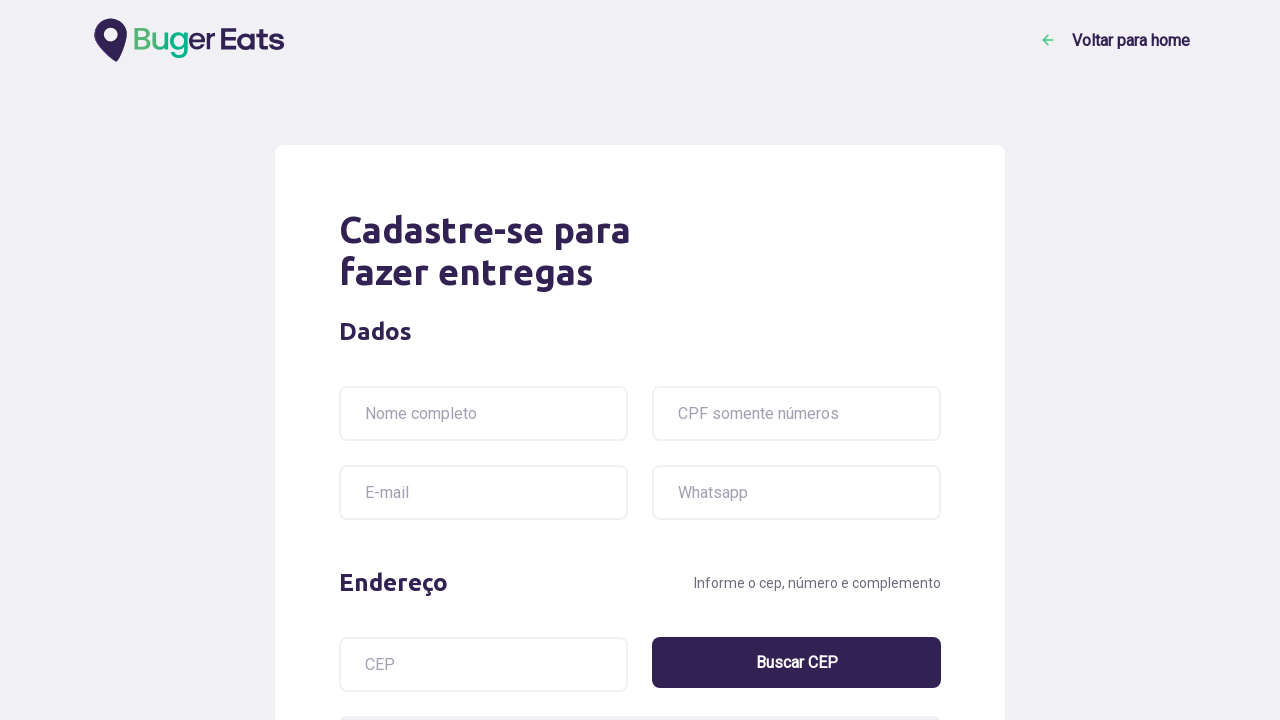

Navigated to Burger Eats delivery page
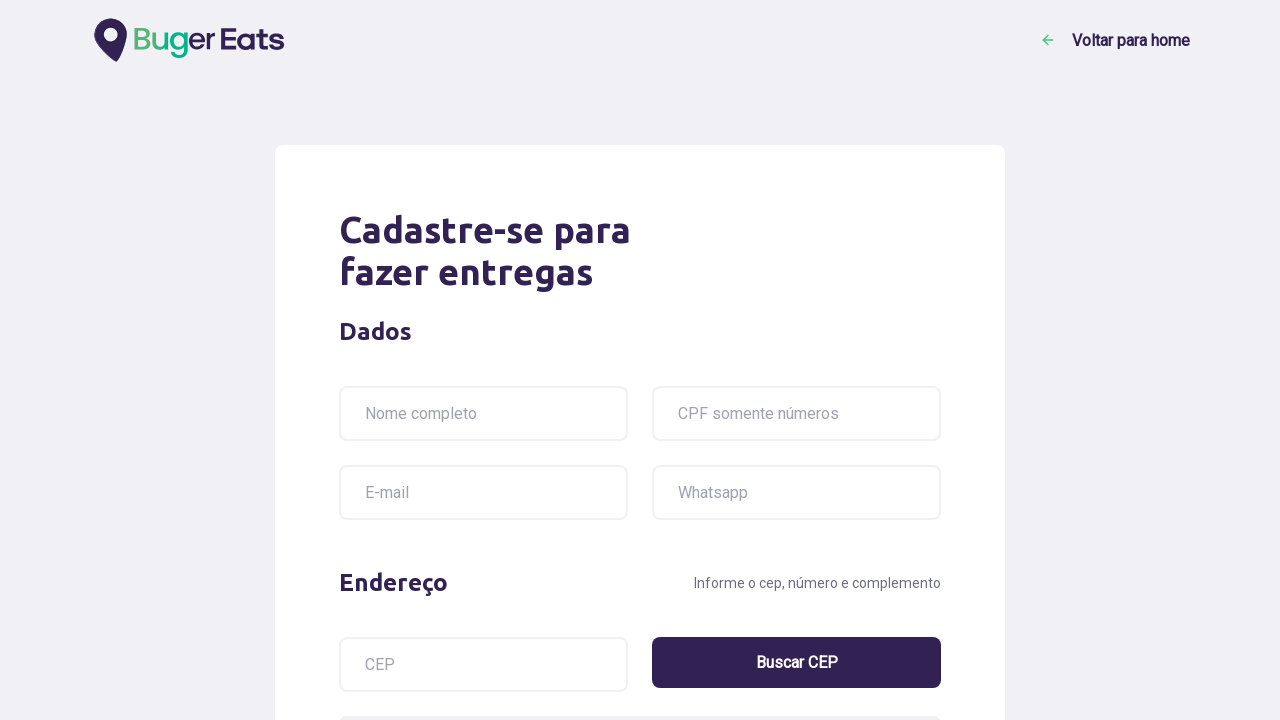

Maximized browser window
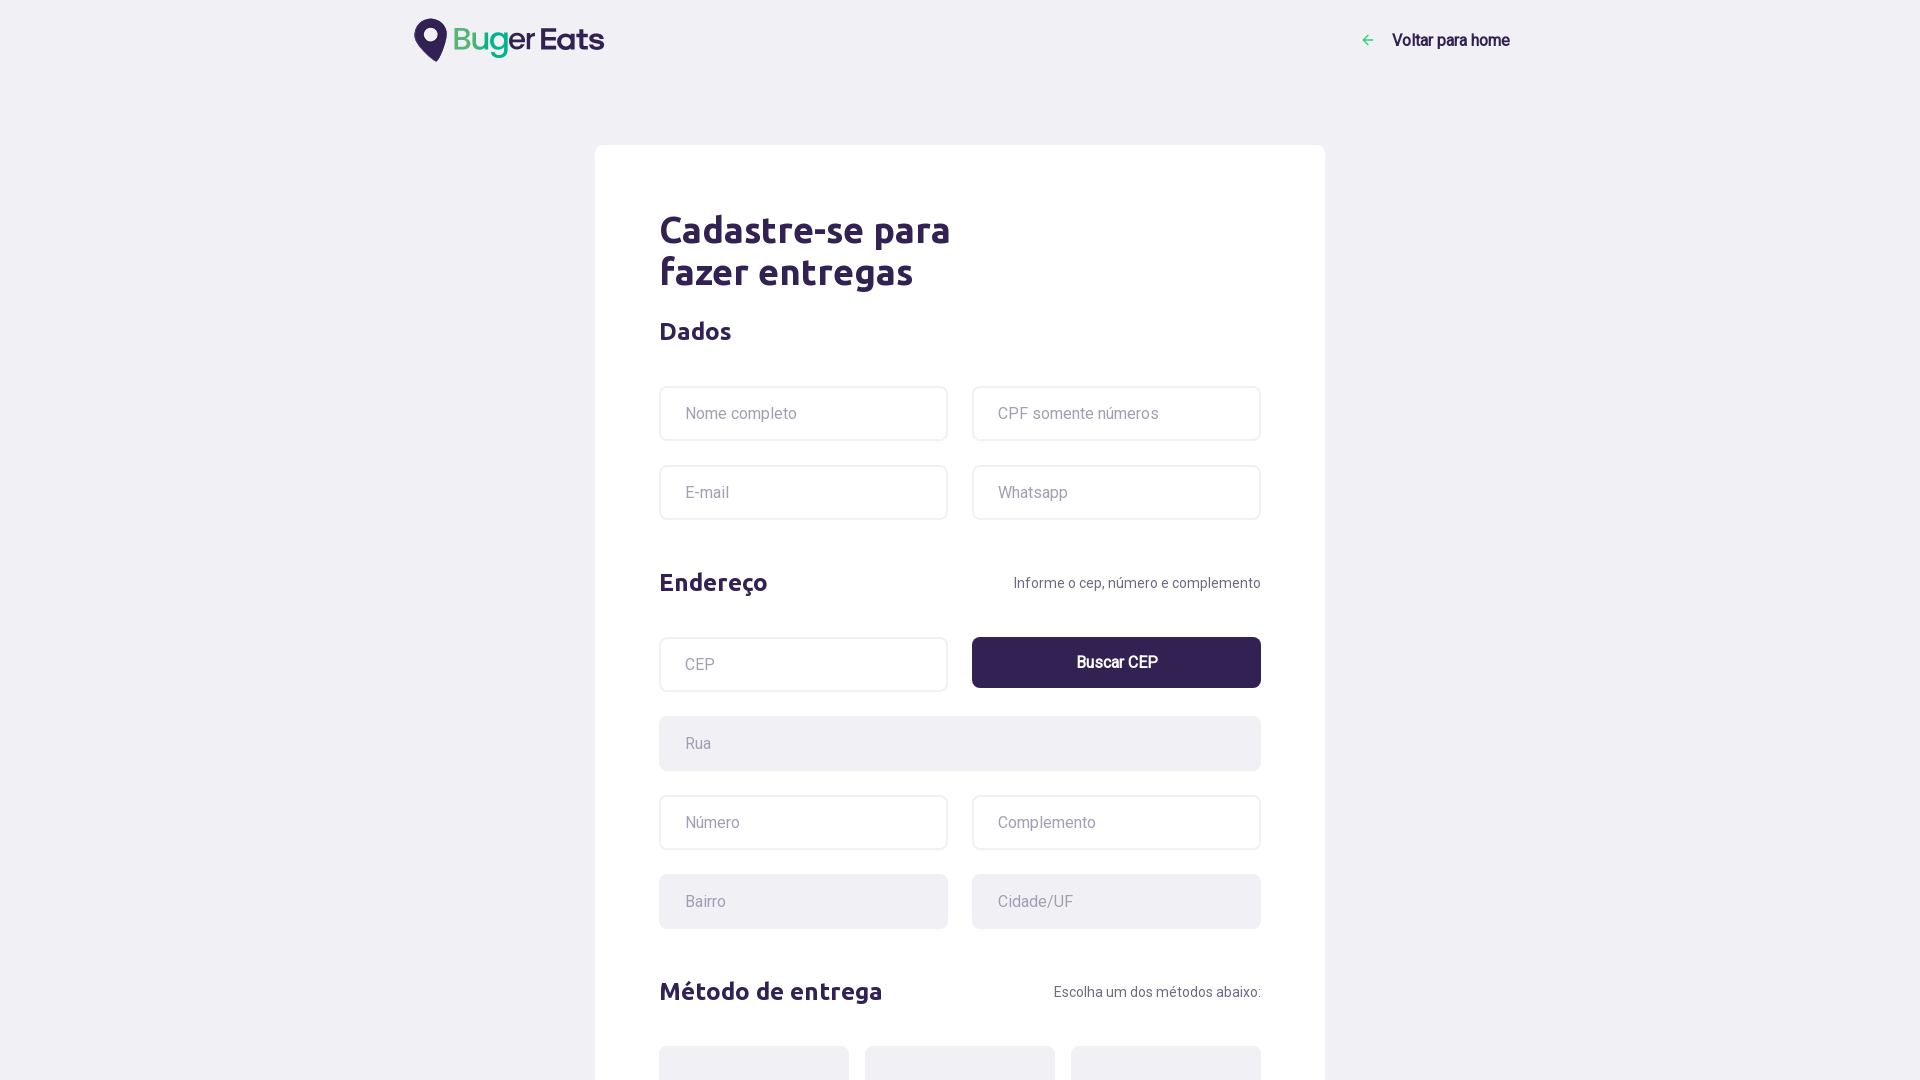

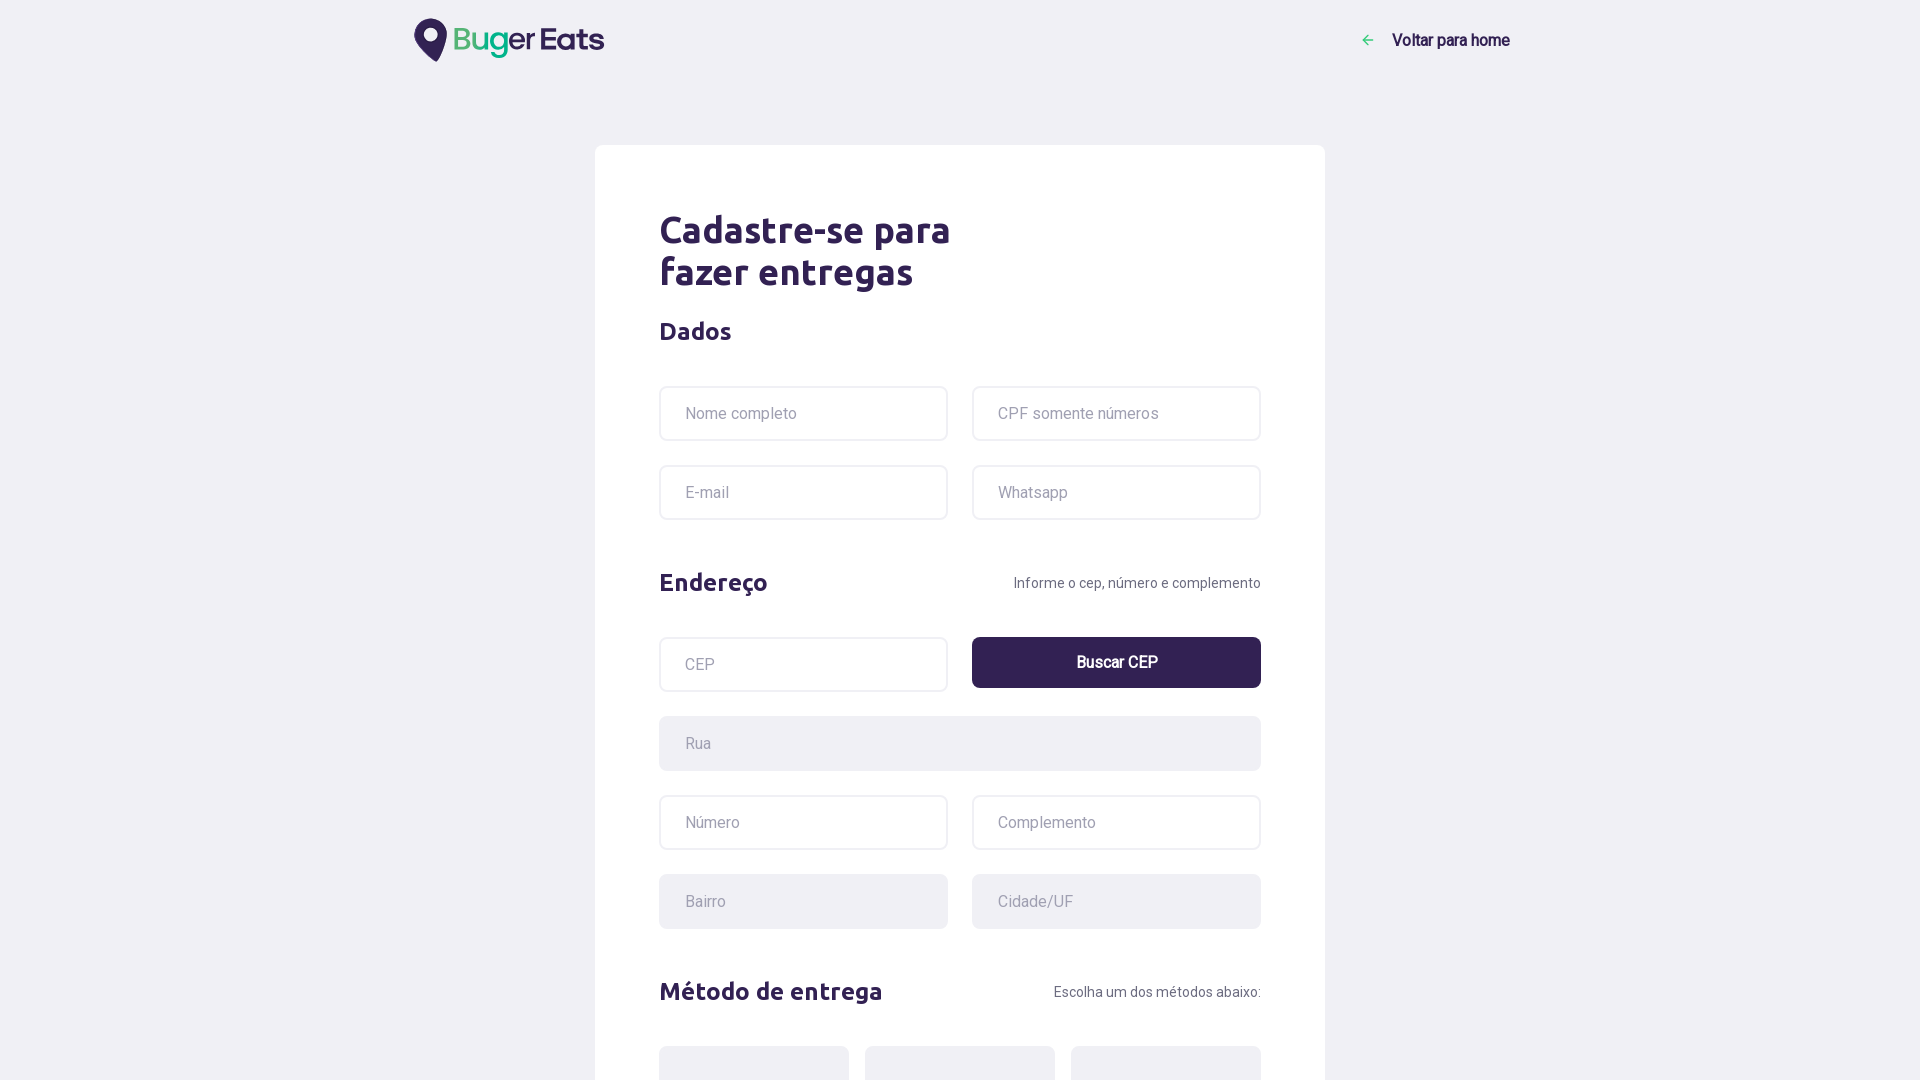